Tests JavaScript alert handling by triggering and interacting with different types of alerts including simple alerts, prompt alerts with text input, and confirmation alerts

Starting URL: https://demoqa.com/alerts

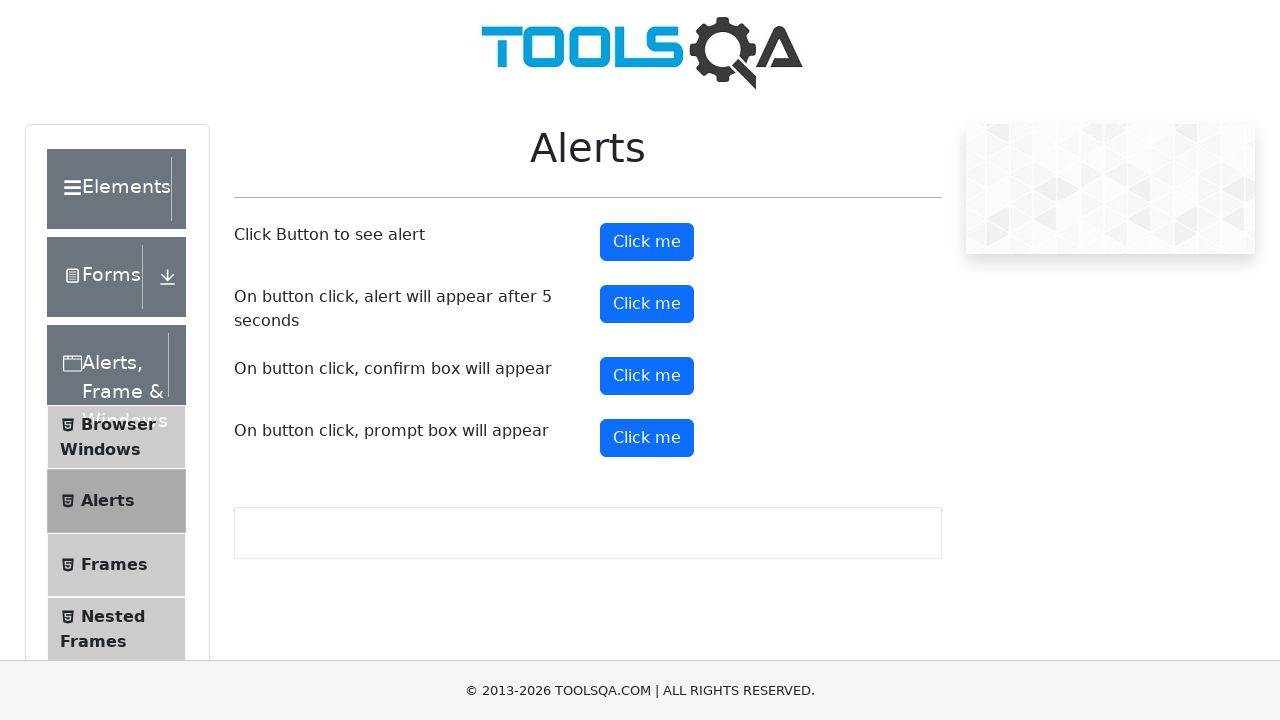

Clicked button to trigger simple alert at (647, 242) on #alertButton
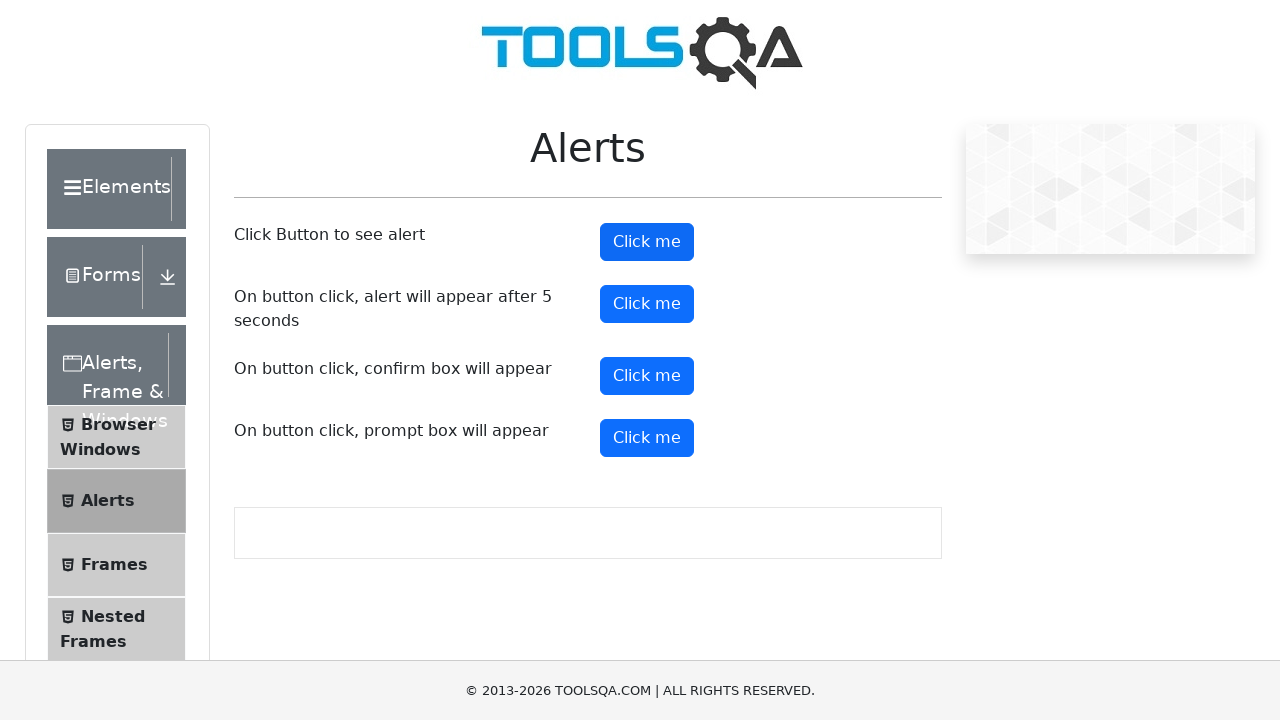

Set up handler to accept simple alert
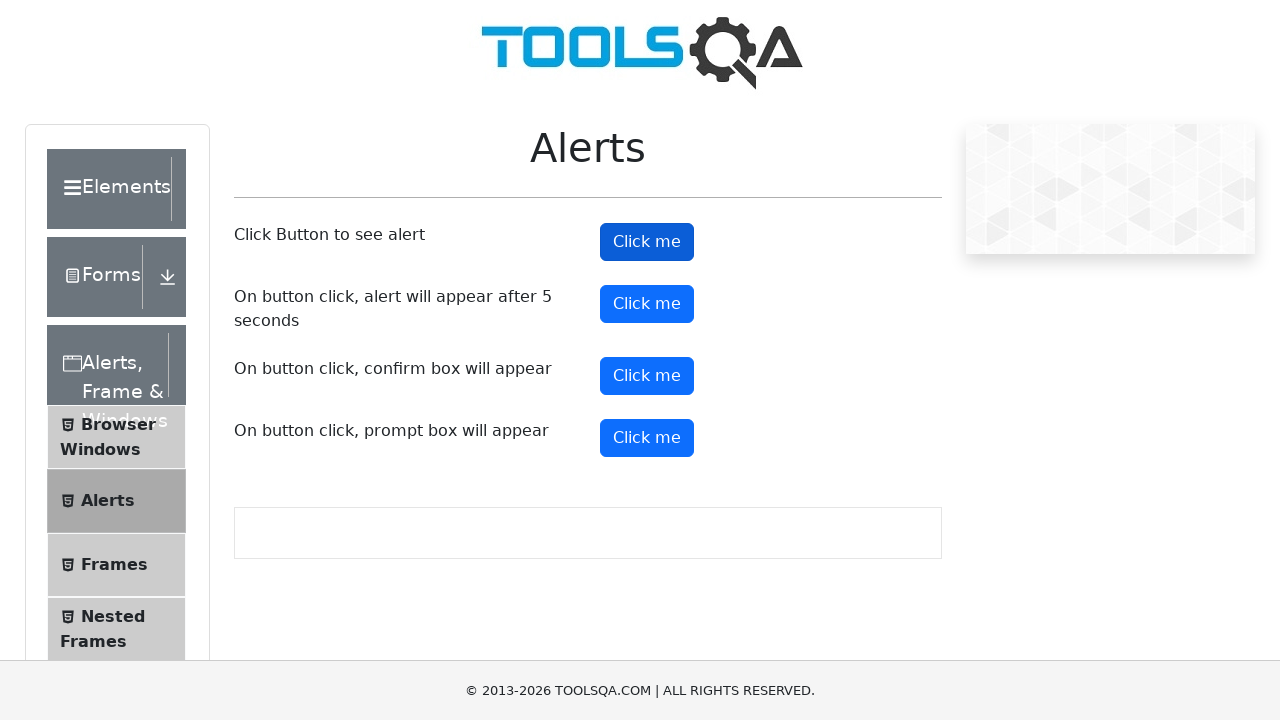

Clicked button to trigger prompt alert at (647, 438) on #promtButton
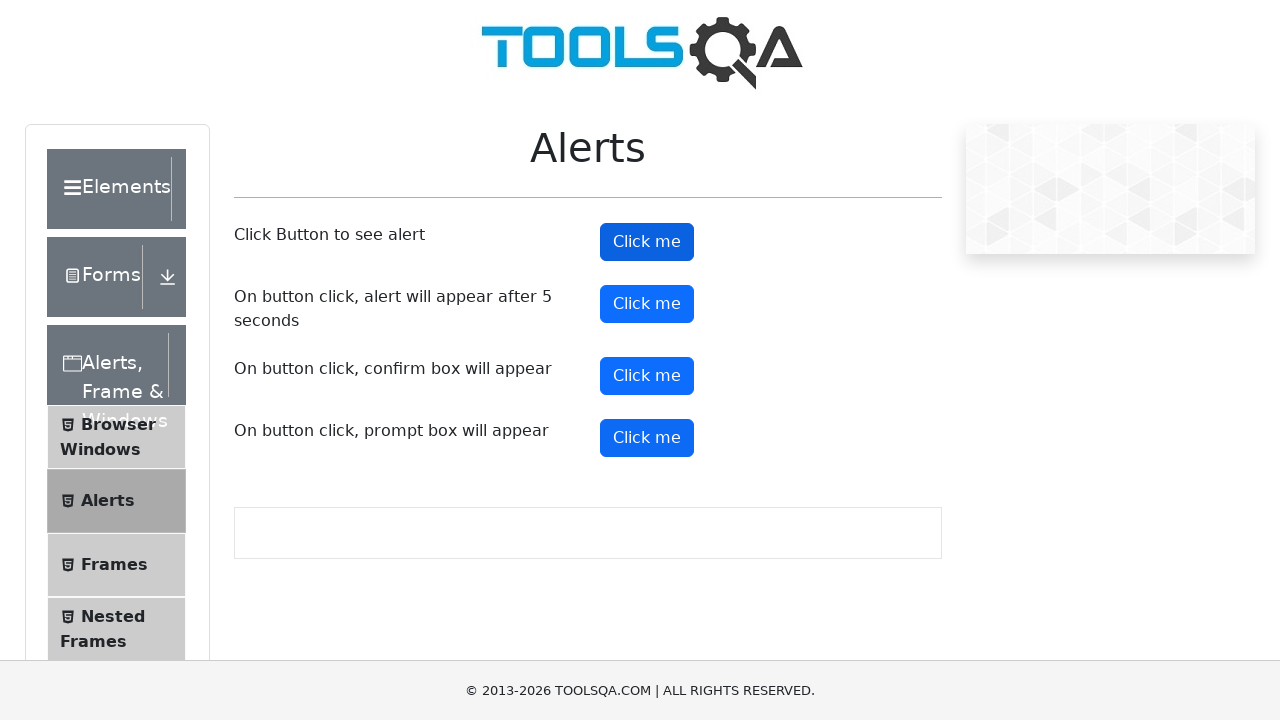

Set up handler to accept prompt alert with text input 'user name'
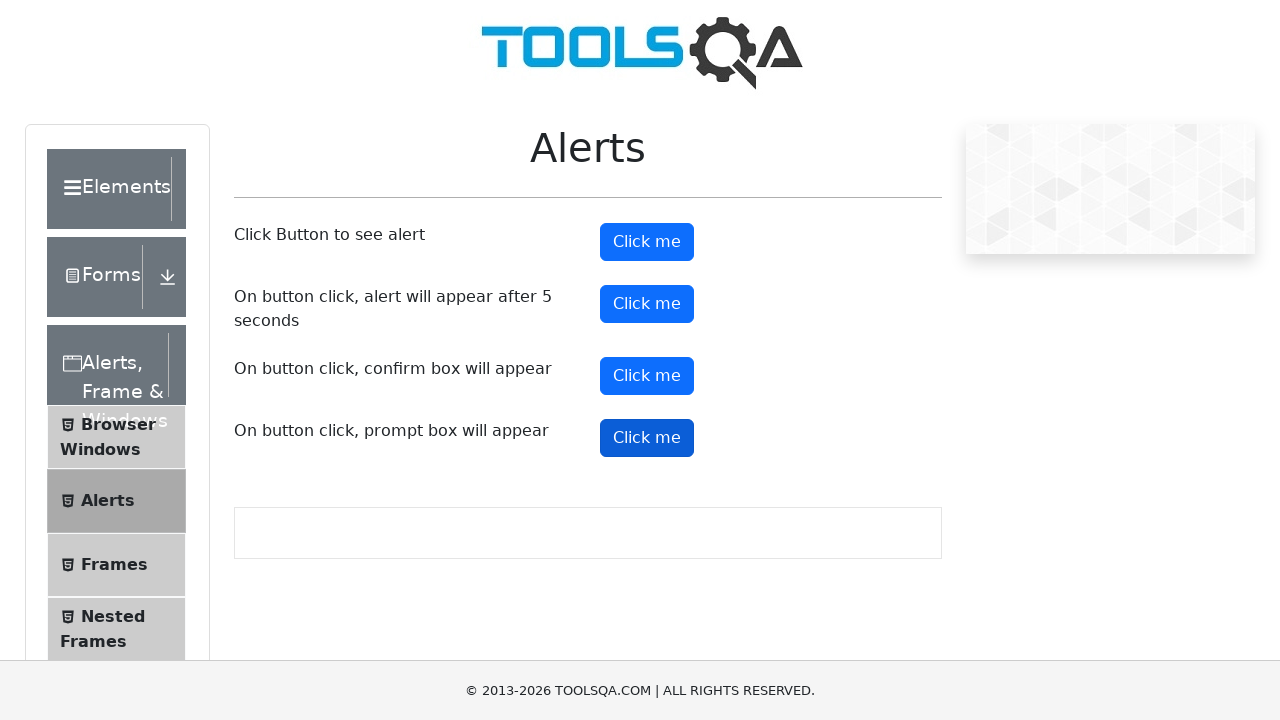

Clicked button to trigger confirmation alert at (647, 376) on #confirmButton
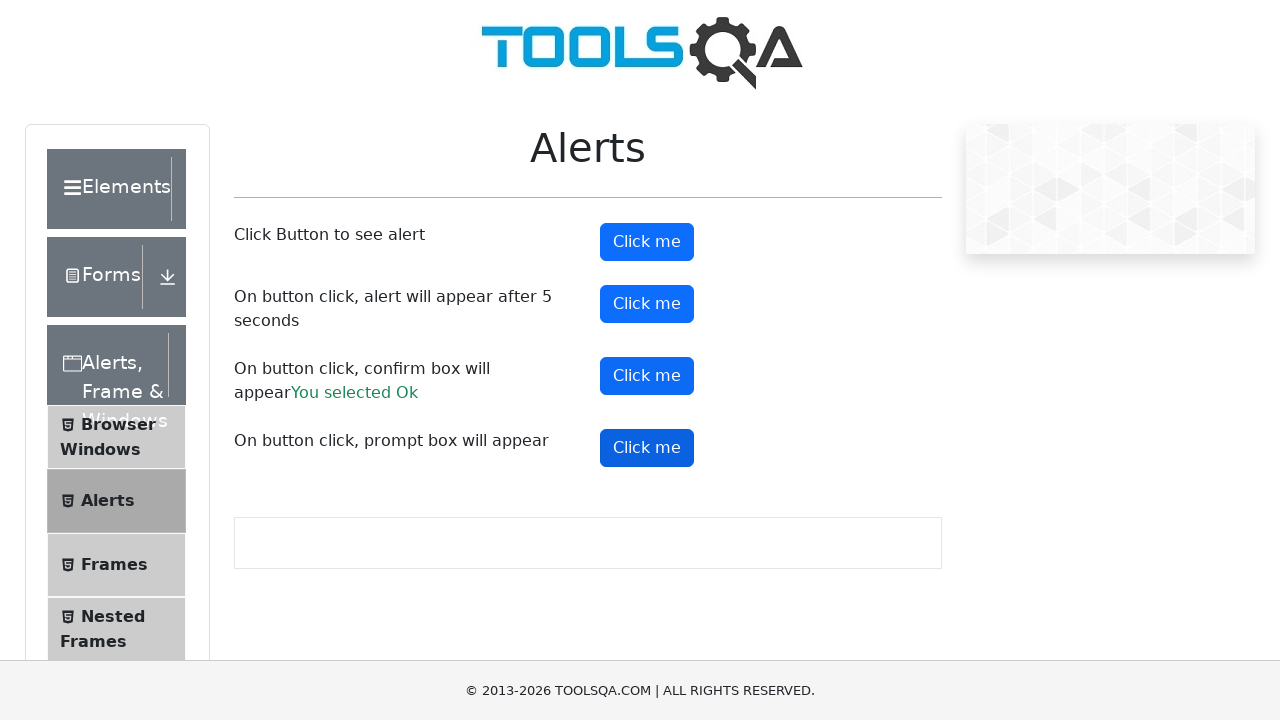

Set up handler to accept confirmation alert
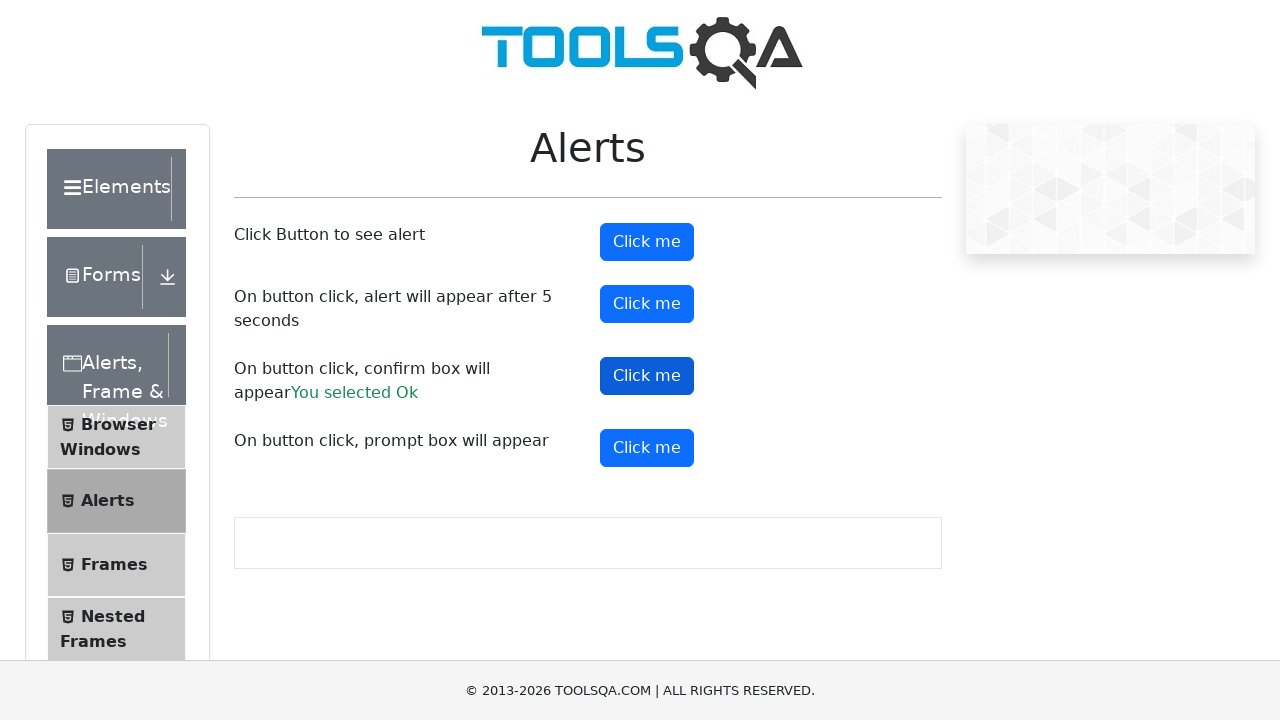

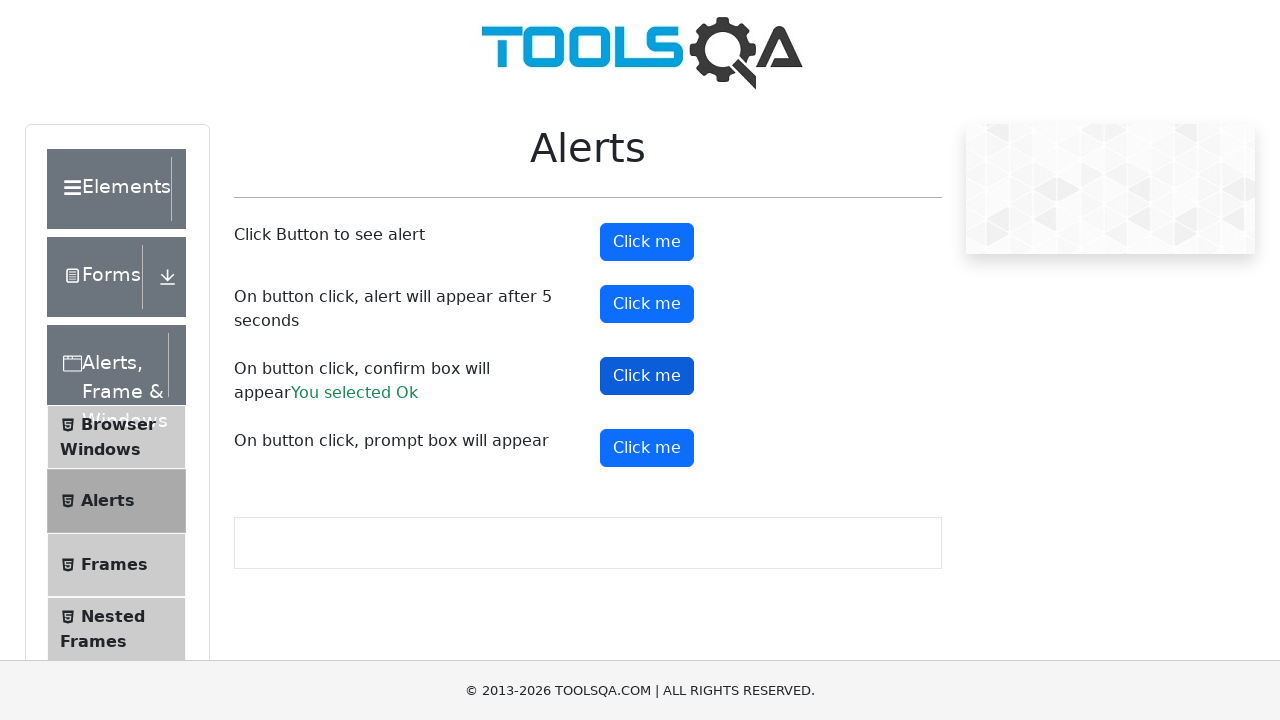